Tests dropdown selection functionality on an interest calculator page by selecting the 'daily' compound option from a dropdown menu

Starting URL: http://www.calculator.net/interest-calculator.html

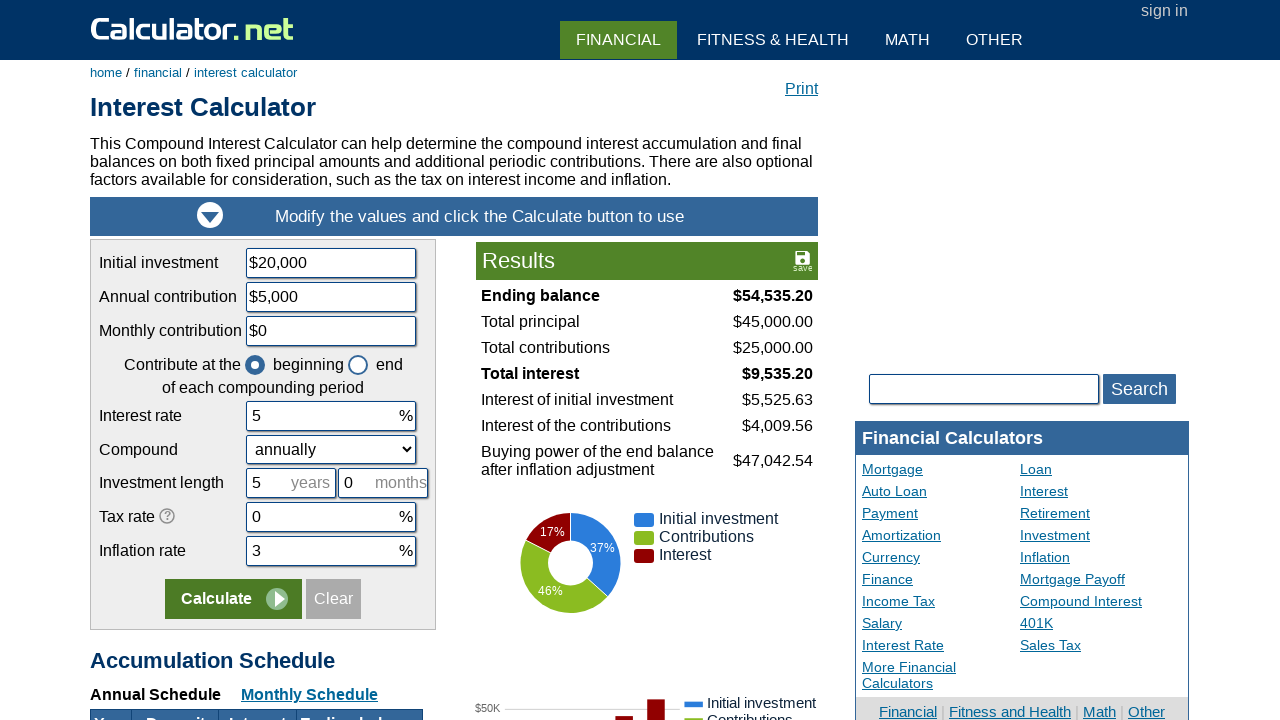

Selected 'daily' option from the compound dropdown menu on #ccompound
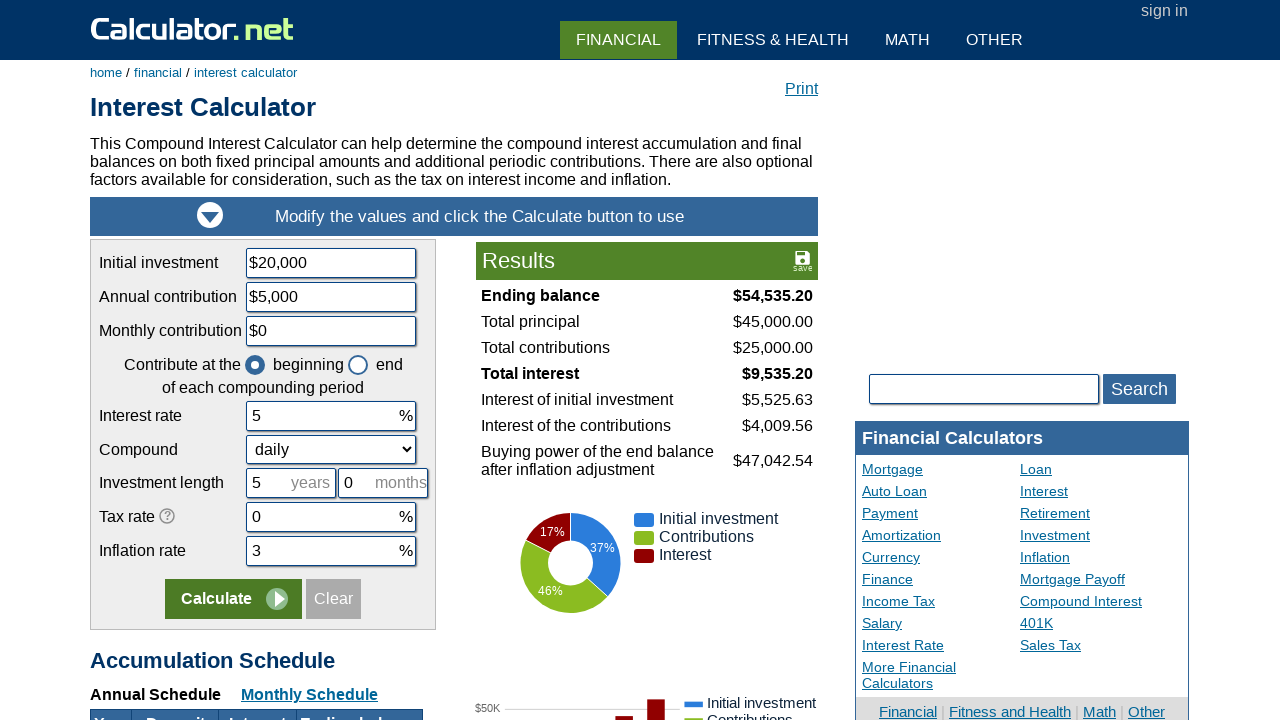

Verified that the compound dropdown is displayed and enabled
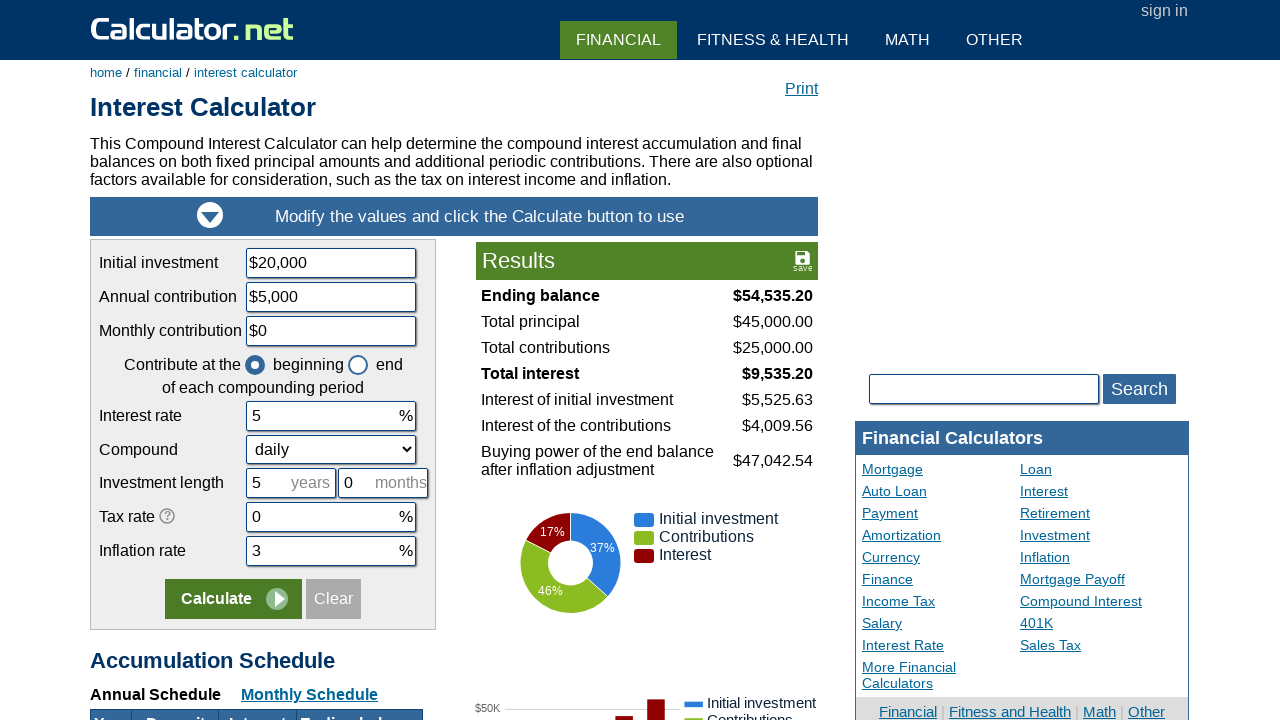

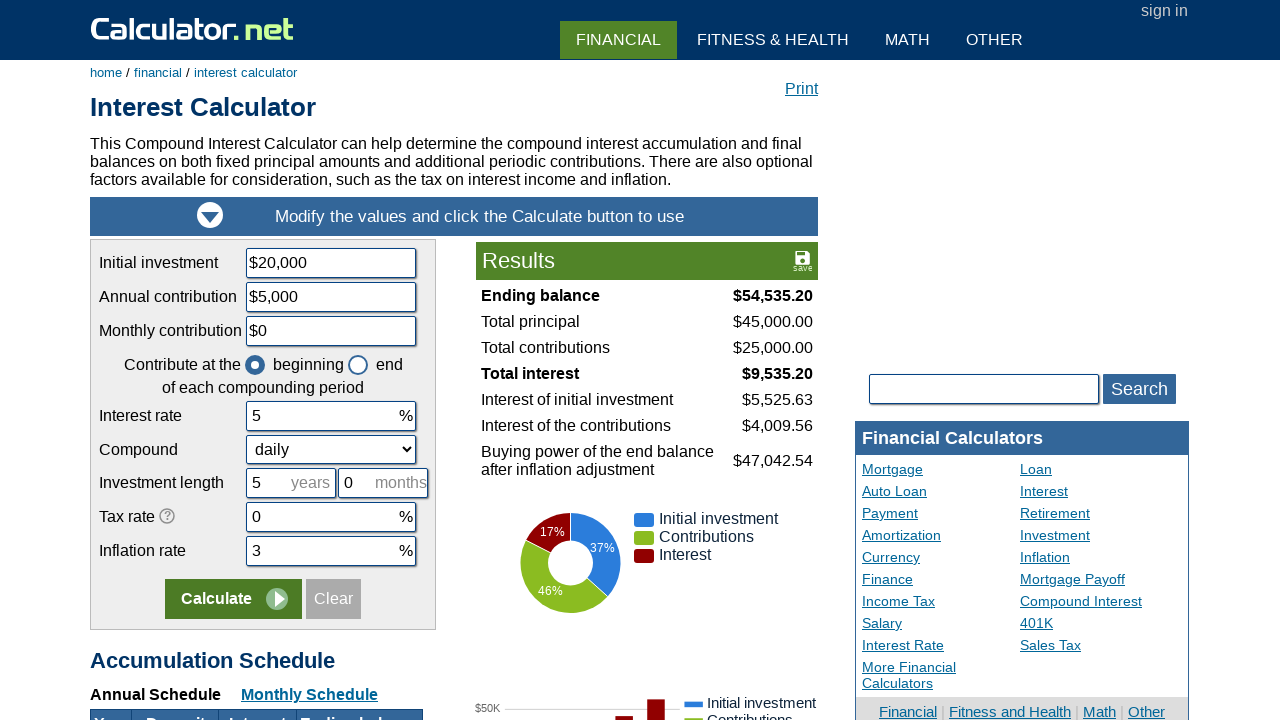